Tests login form validation by submitting an empty form and verifying the warning message appears

Starting URL: https://login1.nextbasecrm.com/

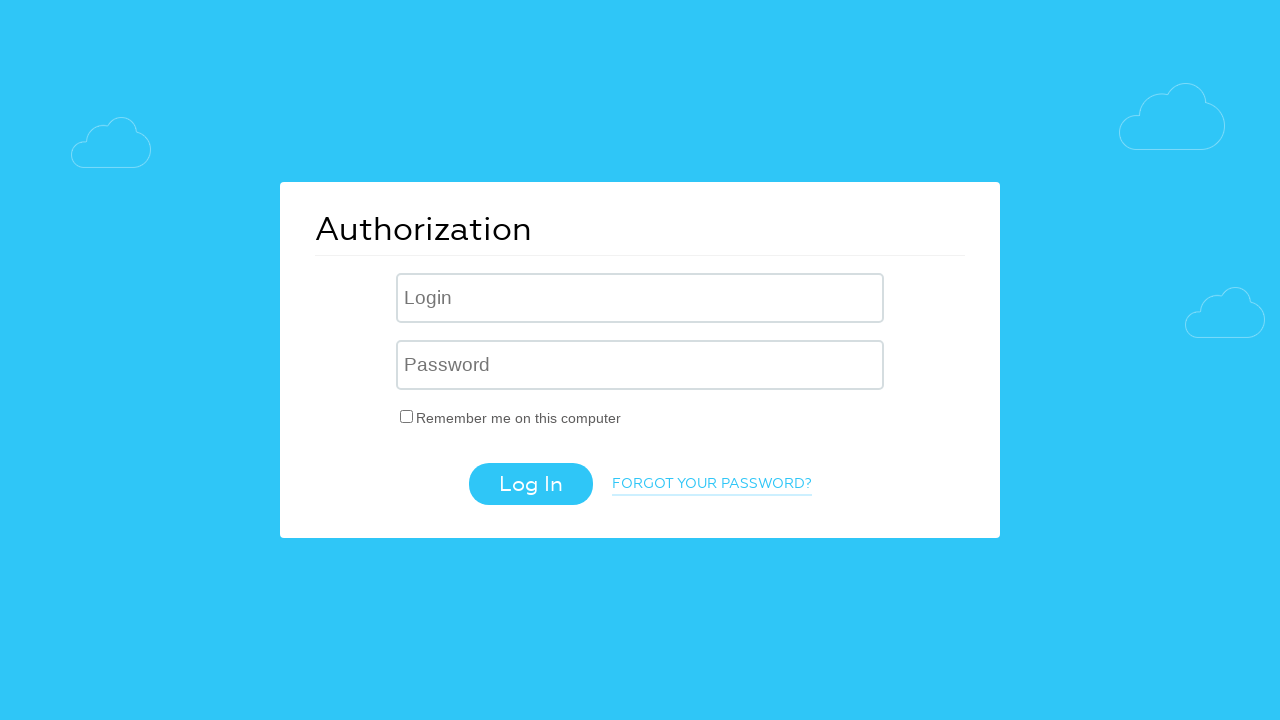

Clicked login button without entering credentials at (530, 484) on .login-btn
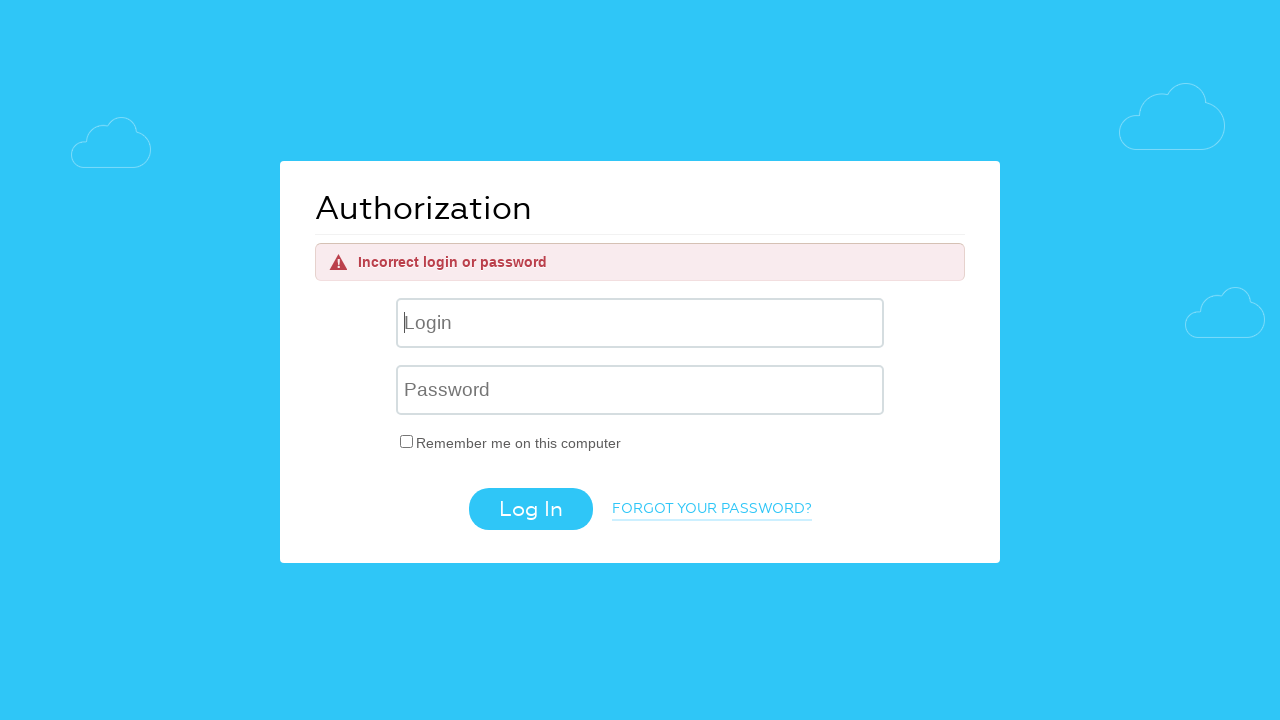

Form validation warning message appeared
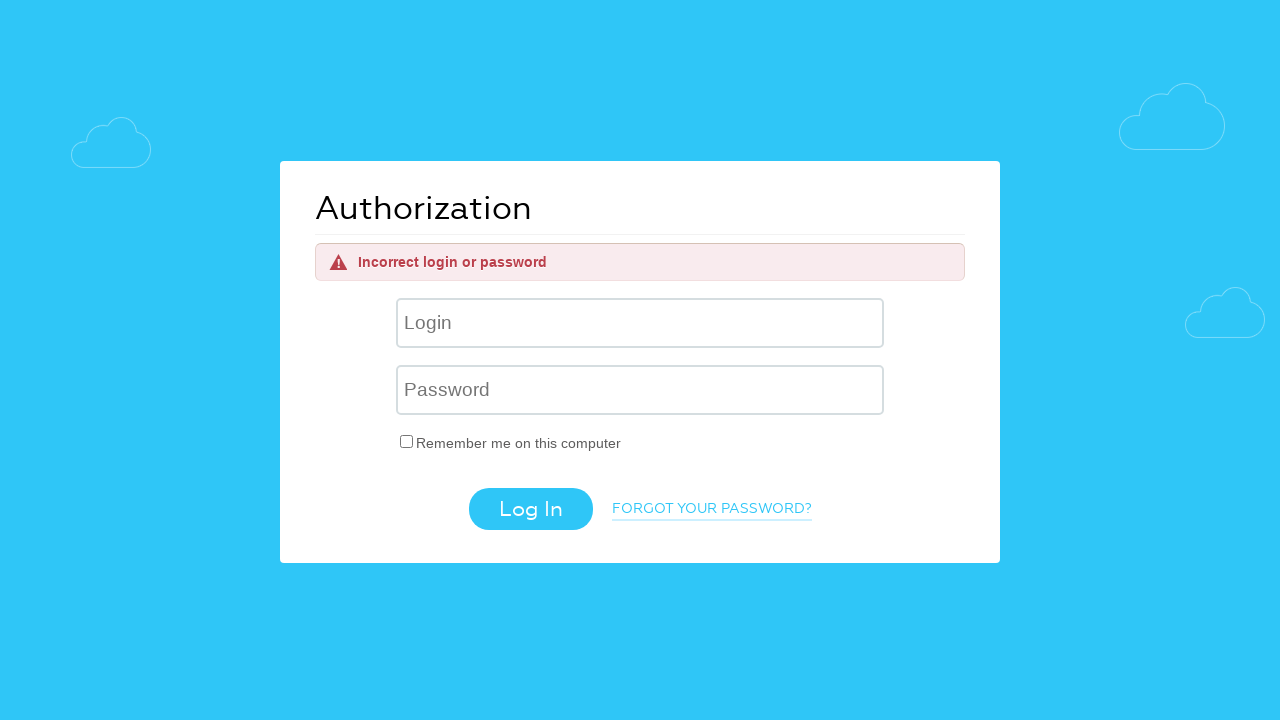

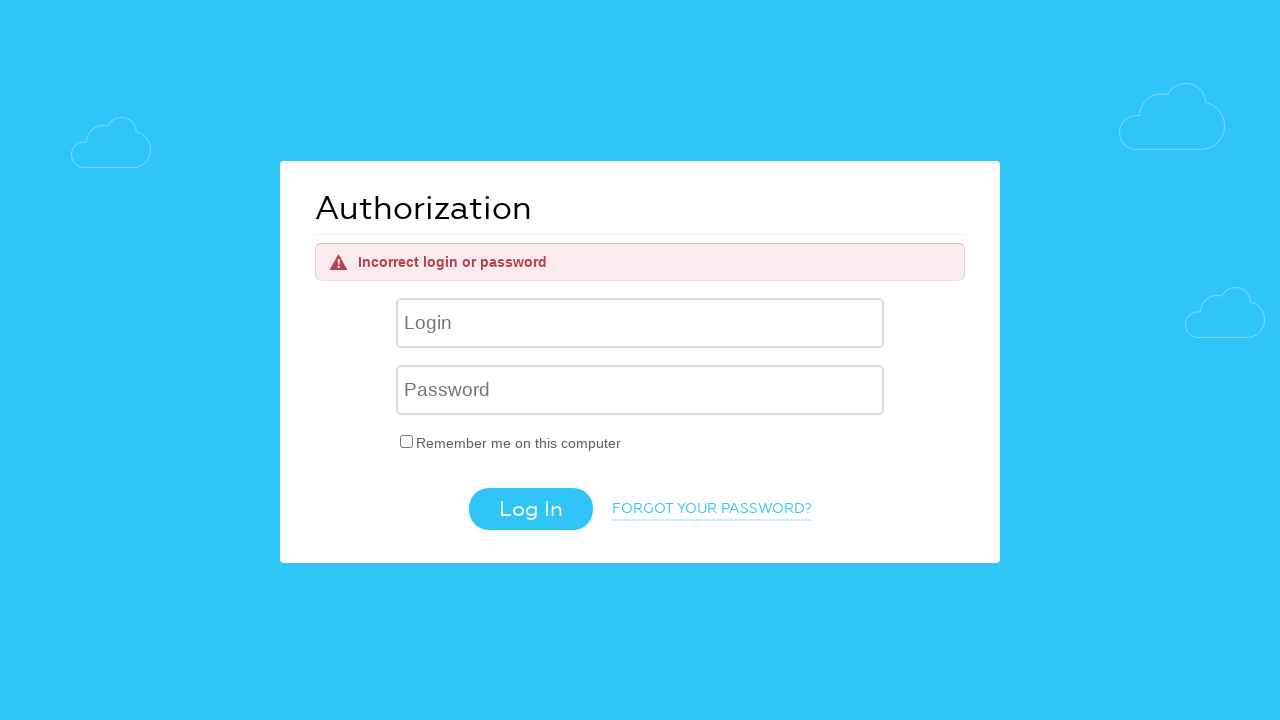